Solves a mathematical challenge by extracting a value from an element attribute, calculating a result, and submitting a form with checkbox and radio button selections

Starting URL: https://suninjuly.github.io/get_attribute.html

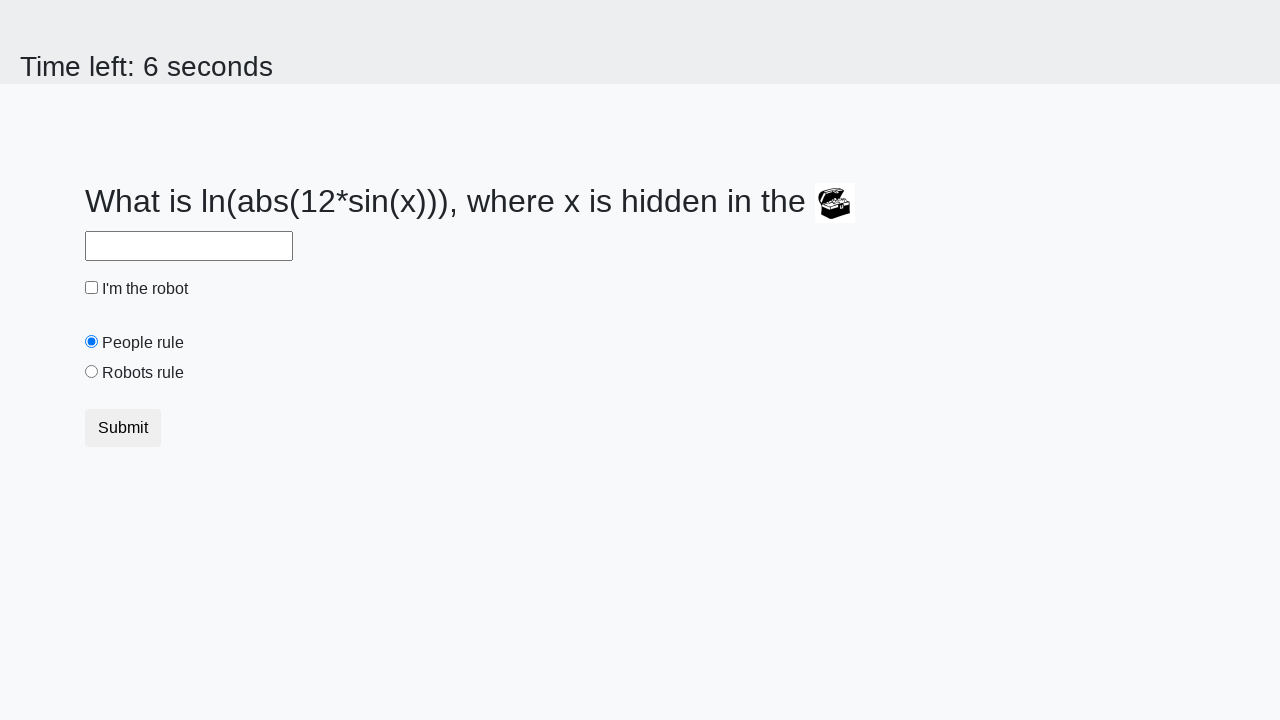

Located treasure element with valuex attribute
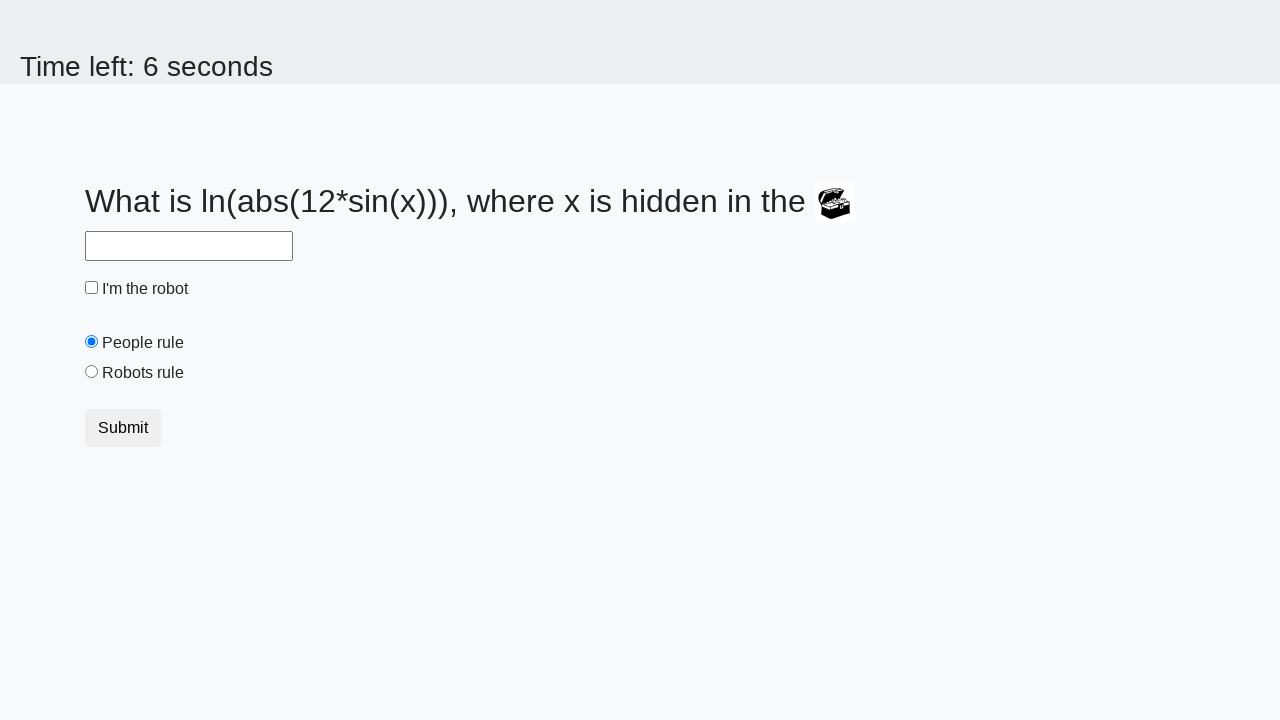

Extracted valuex attribute from treasure element
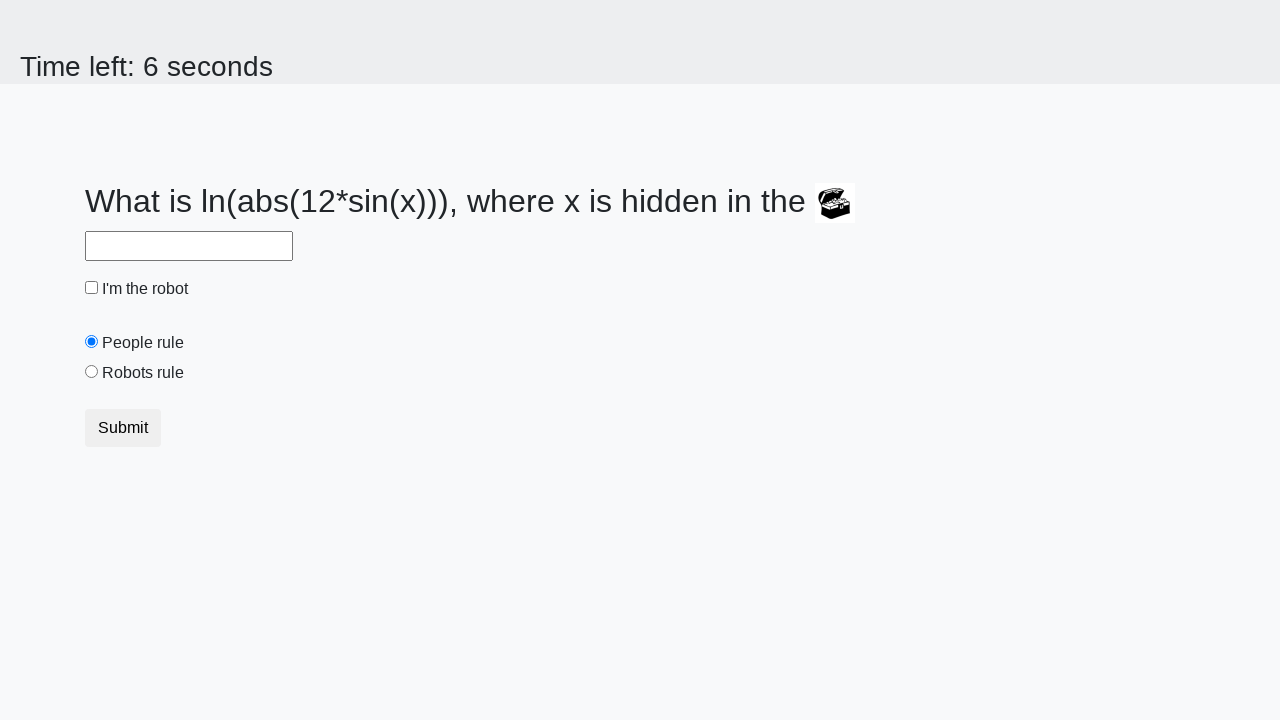

Calculated result using mathematical formula: log(|12*sin(x)|)
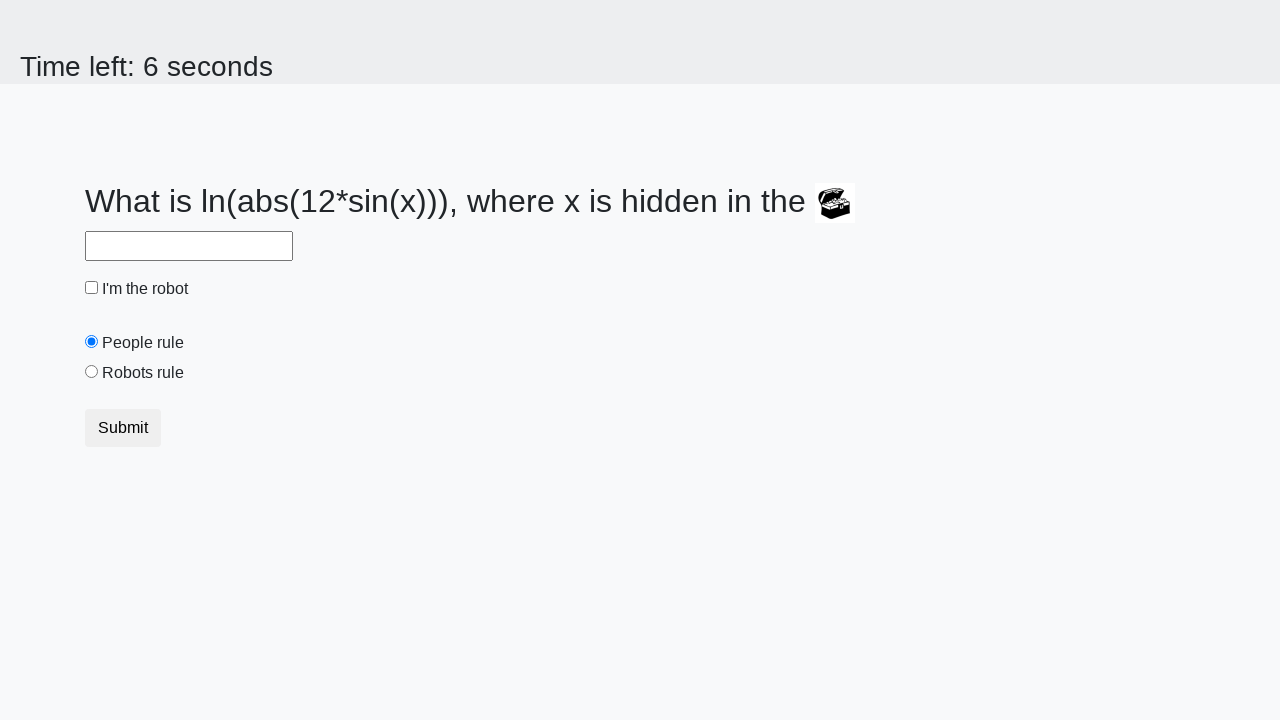

Filled answer field with calculated value on #answer
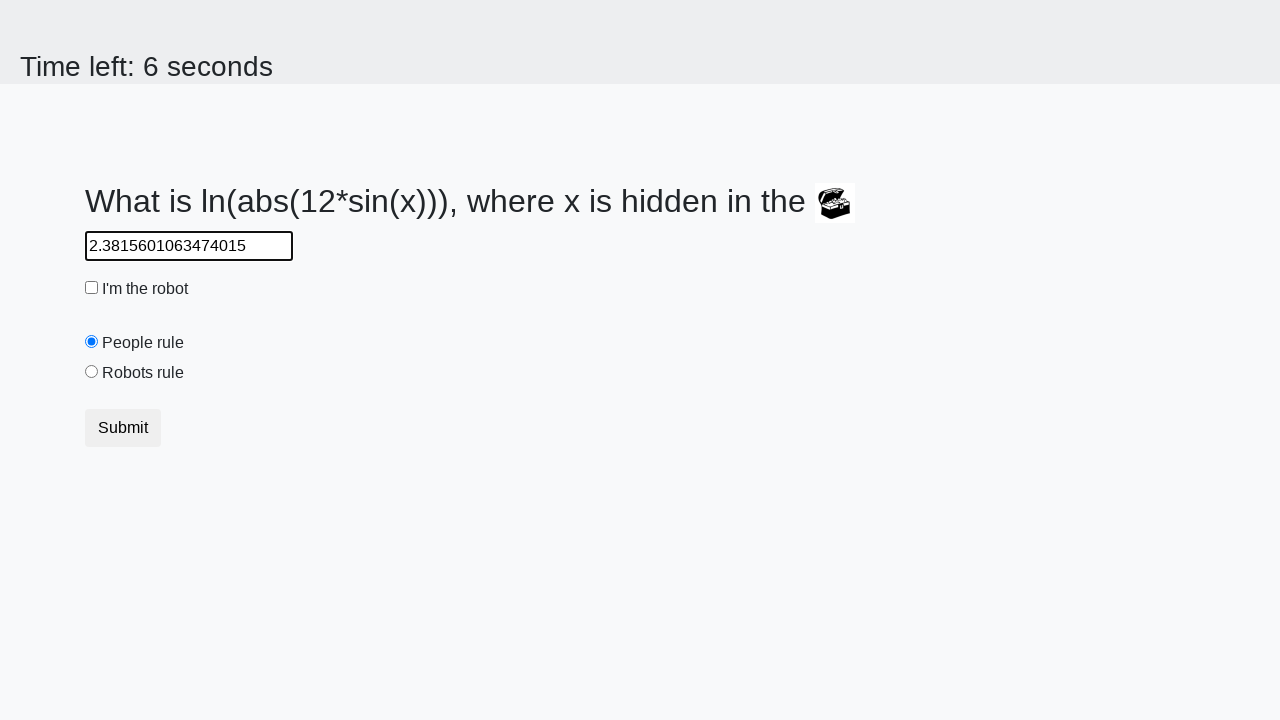

Checked the robot checkbox at (92, 288) on #robotCheckbox
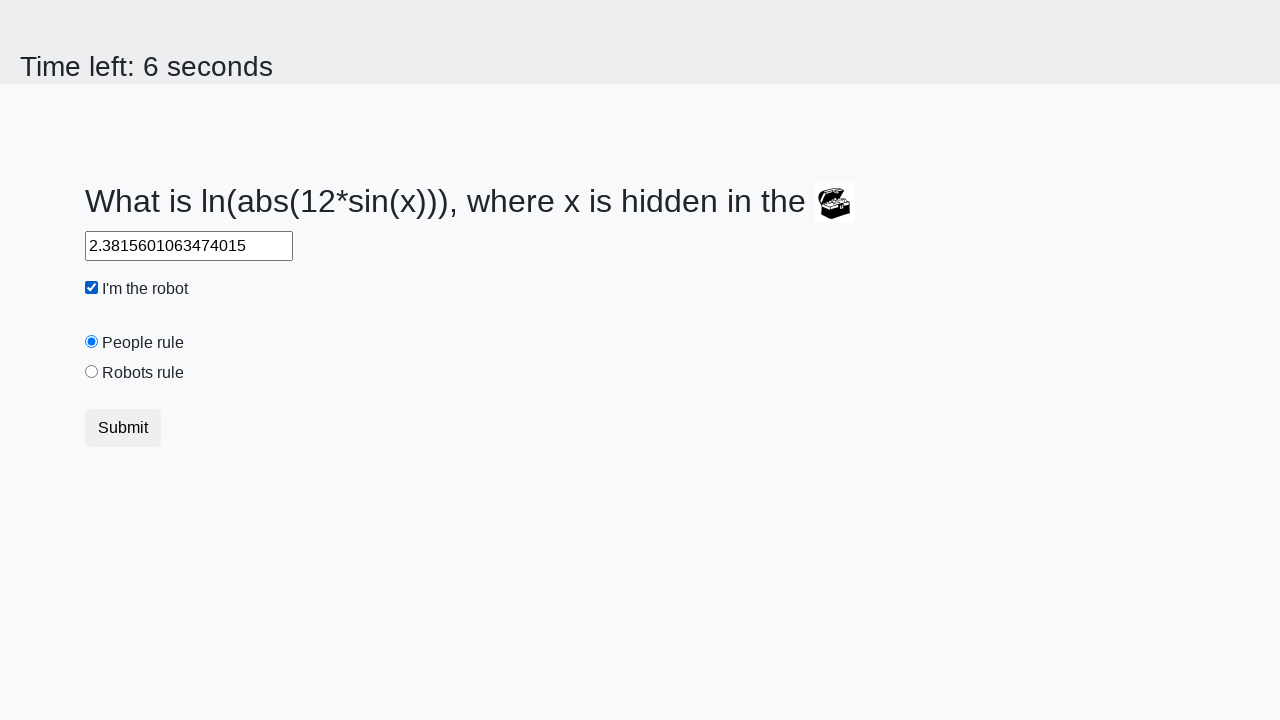

Selected robots rule radio button at (92, 372) on #robotsRule
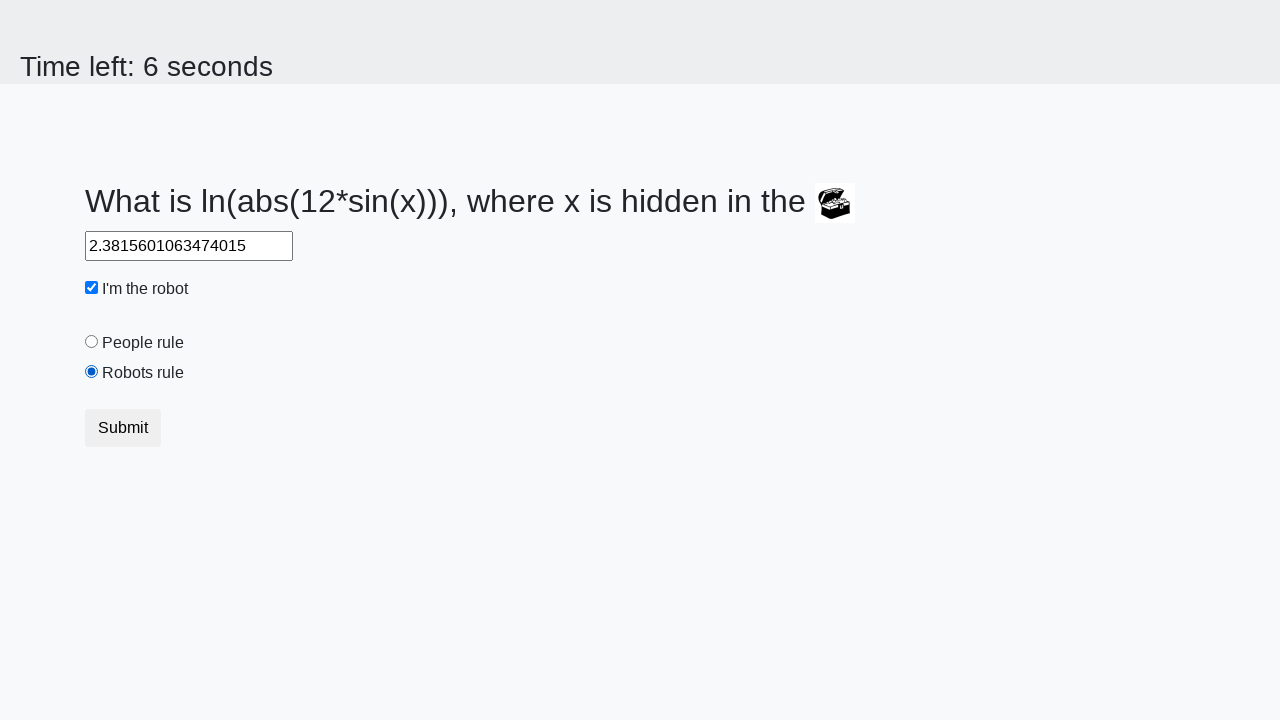

Clicked Submit button to complete the form at (123, 428) on button:text('Submit')
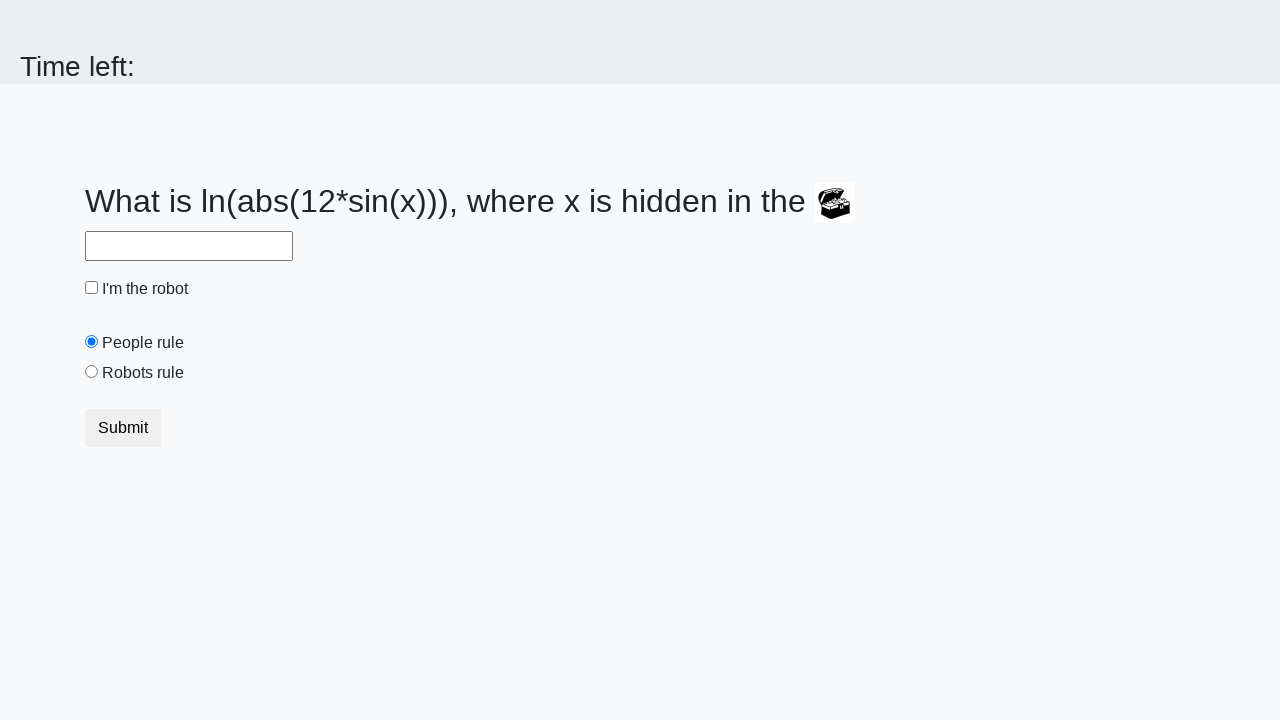

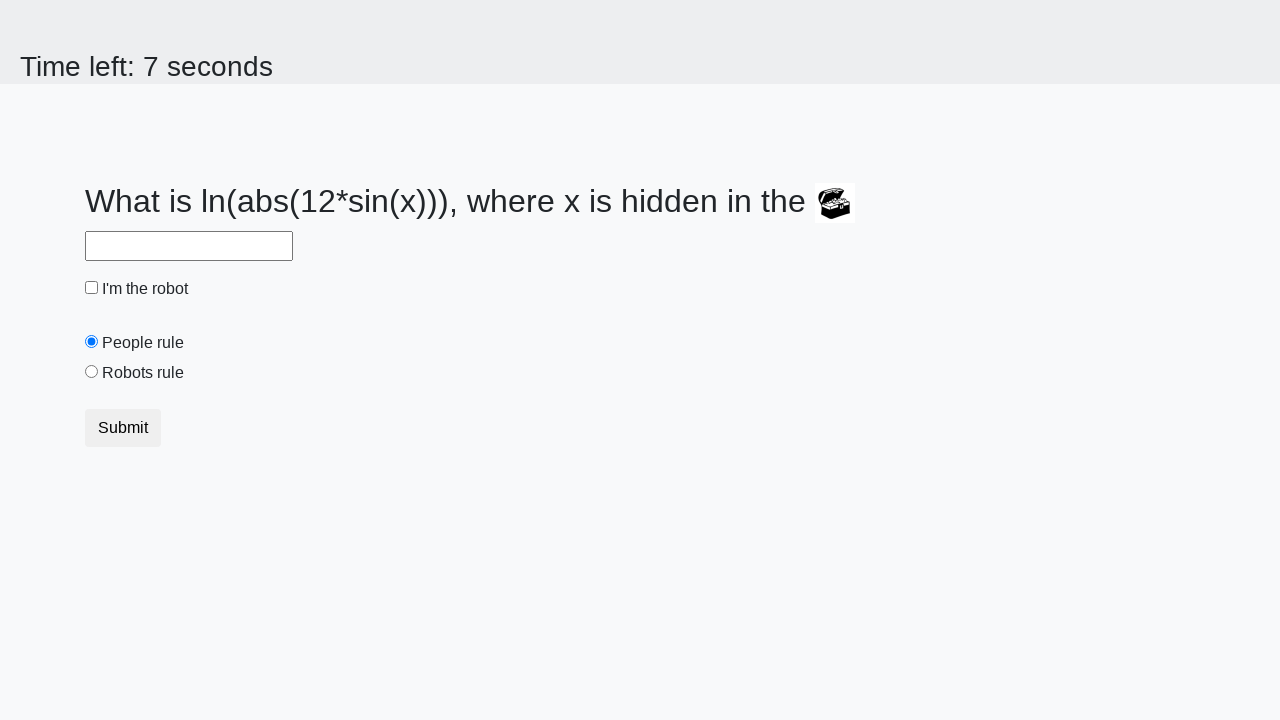